Tests dynamic controls by clicking the Enable button, waiting for the input field to become clickable, and then typing a username into it.

Starting URL: https://practice.expandtesting.com/dynamic-controls

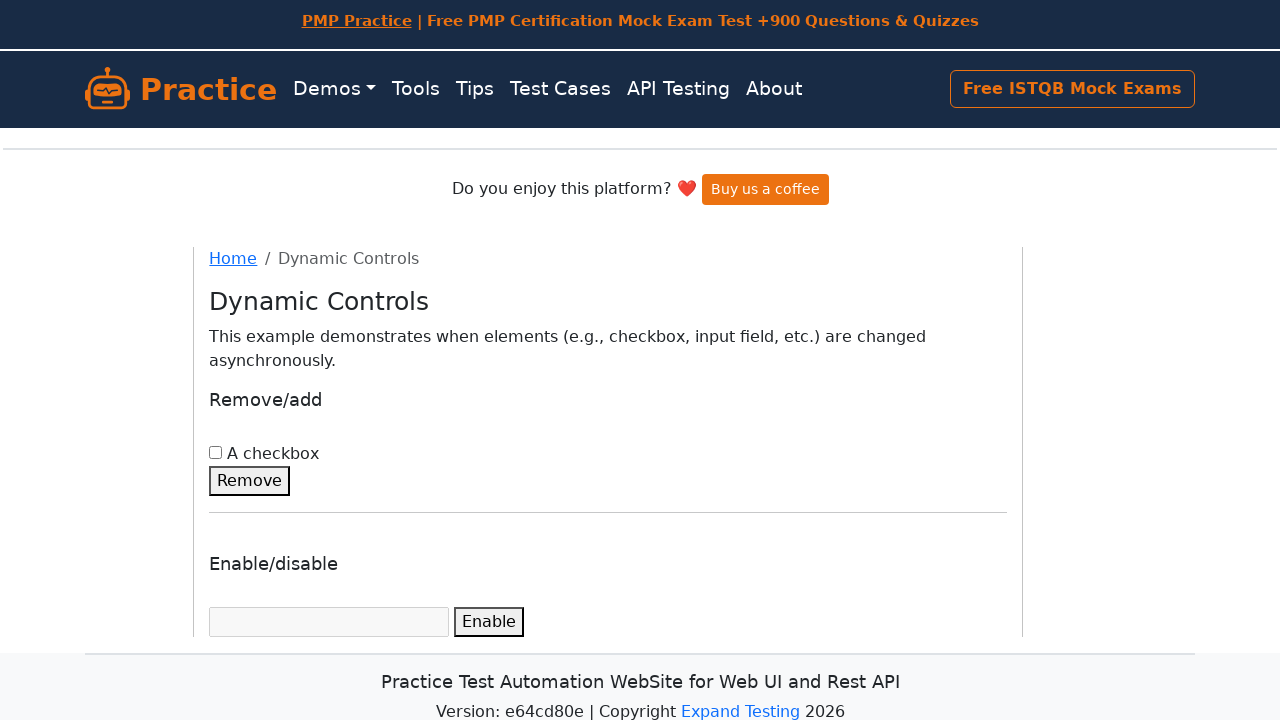

Clicked the Enable button at (489, 622) on xpath=//button[contains(text(),'Enable')]
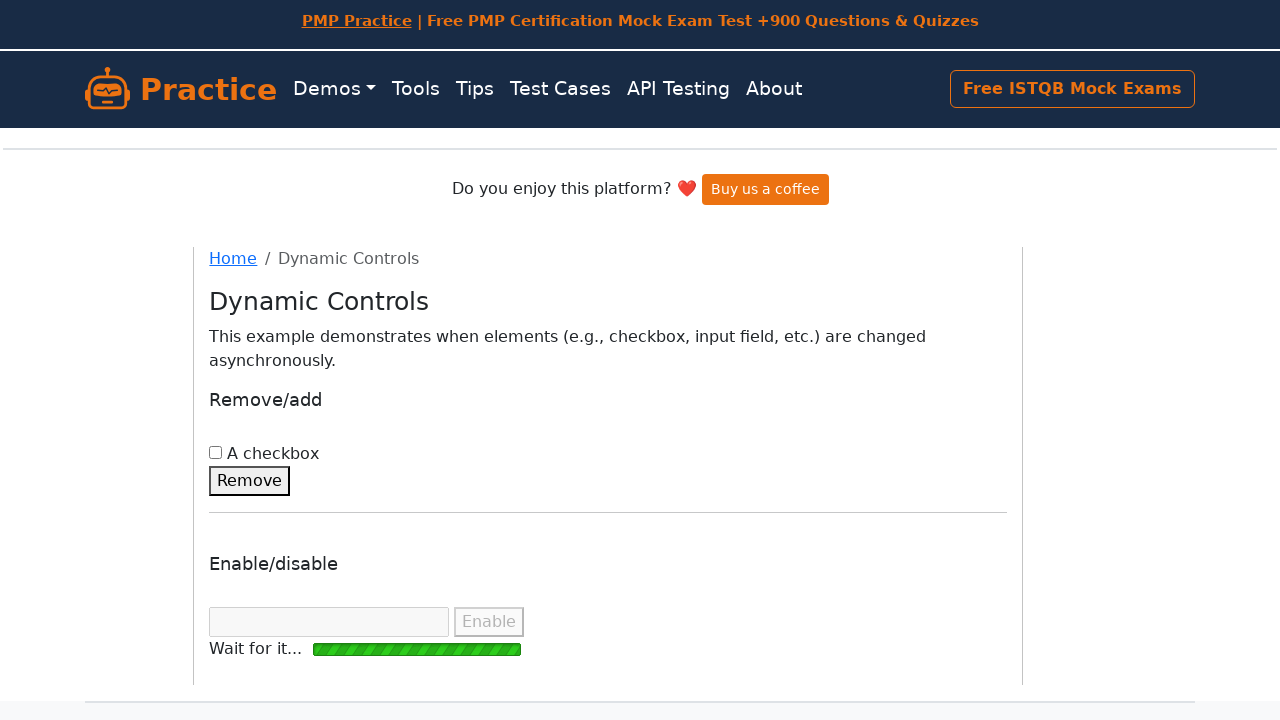

Input field became visible and clickable
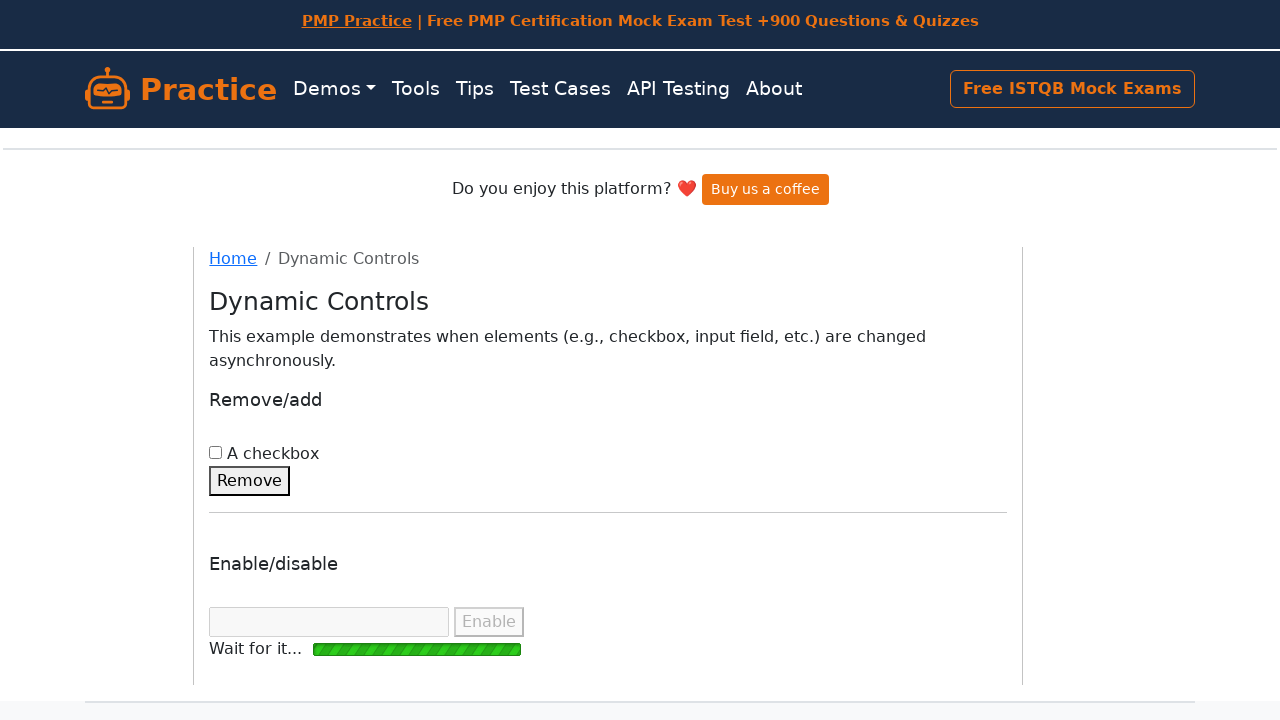

Typed 'MikeSmith' into the username input field on xpath=//input[@type='text']
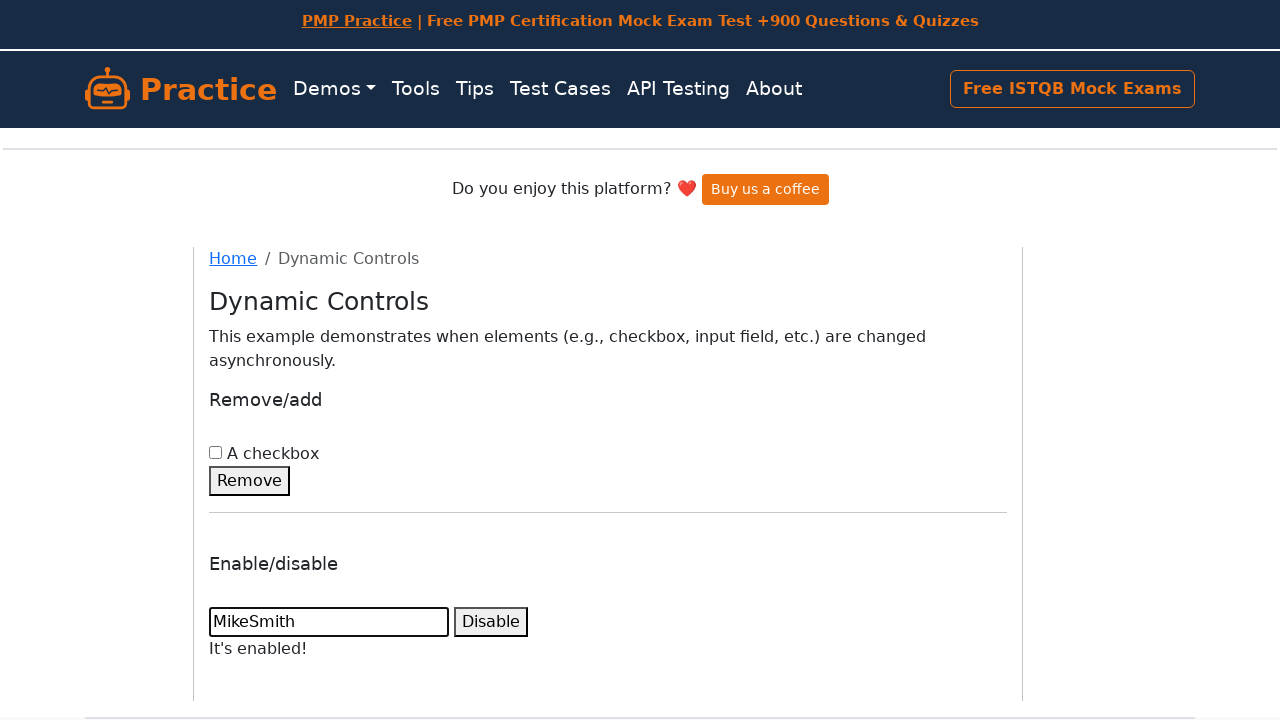

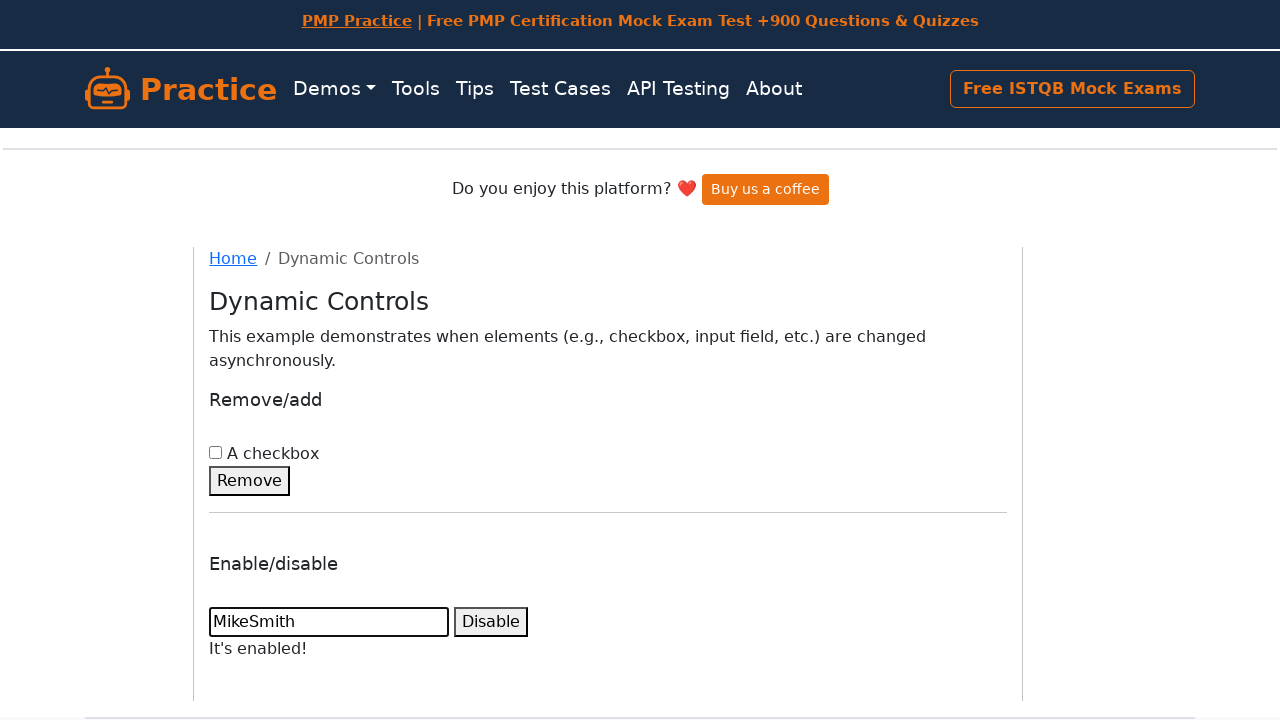